Tests the bank manager functionality to add a new customer by clicking through the bank manager login, navigating to add customer form, filling in customer details (first name, last name, post code) and submitting the form

Starting URL: https://www.globalsqa.com/angularJs-protractor/BankingProject/#/login

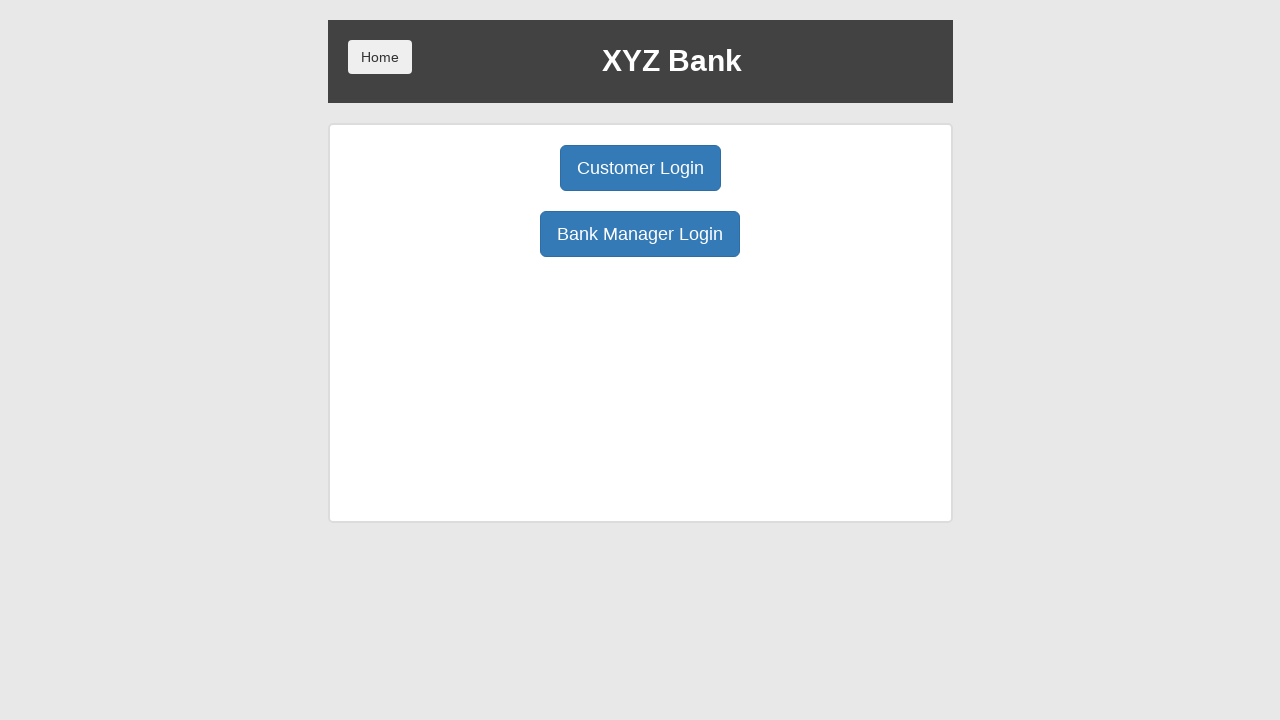

Clicked Bank Manager Login button at (640, 234) on xpath=//button[contains(text(),'Bank Manager Login')]
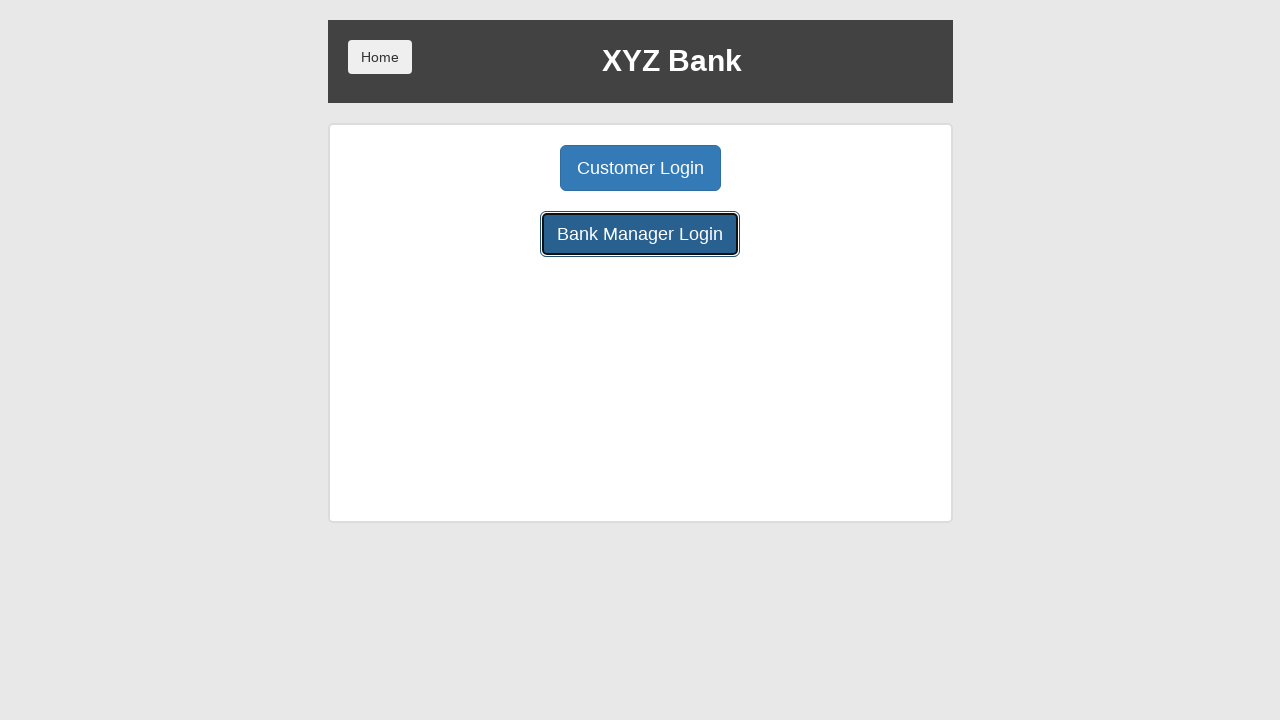

Clicked Add Customer button to open form at (502, 168) on xpath=//button[contains(text(),'Add Customer')]
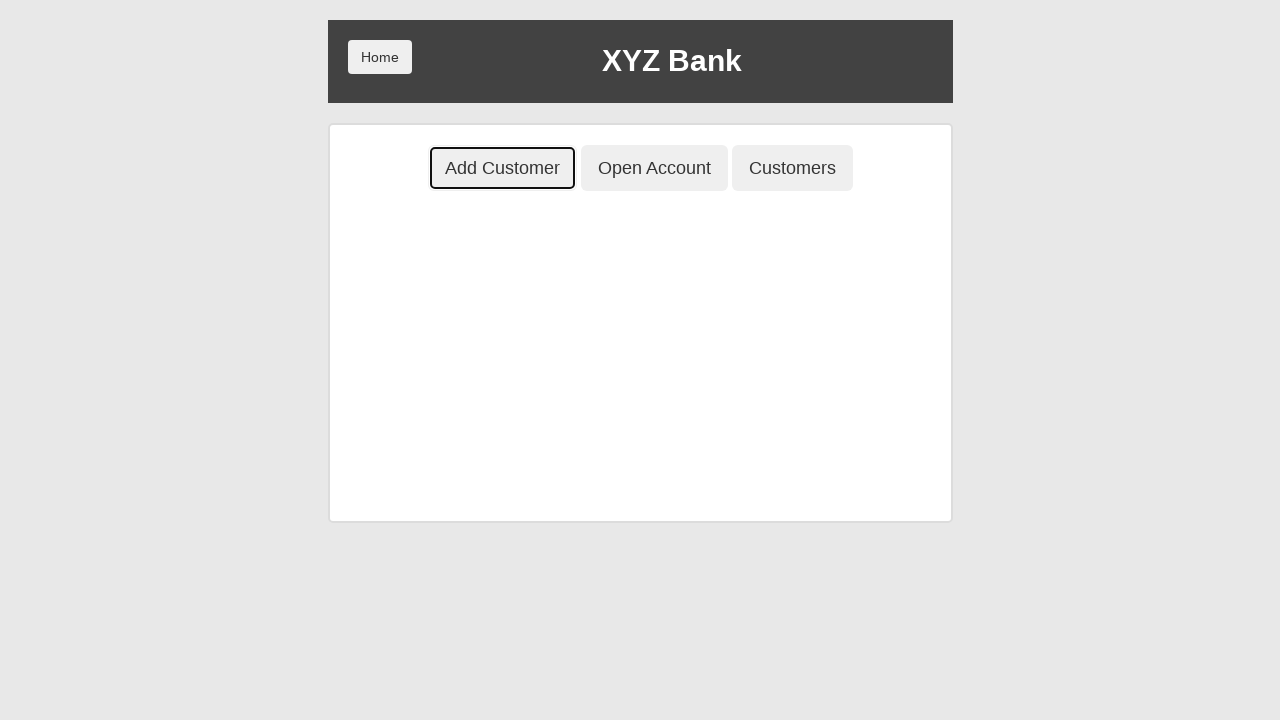

Filled First Name field with 'John' on //input[@placeholder='First Name']
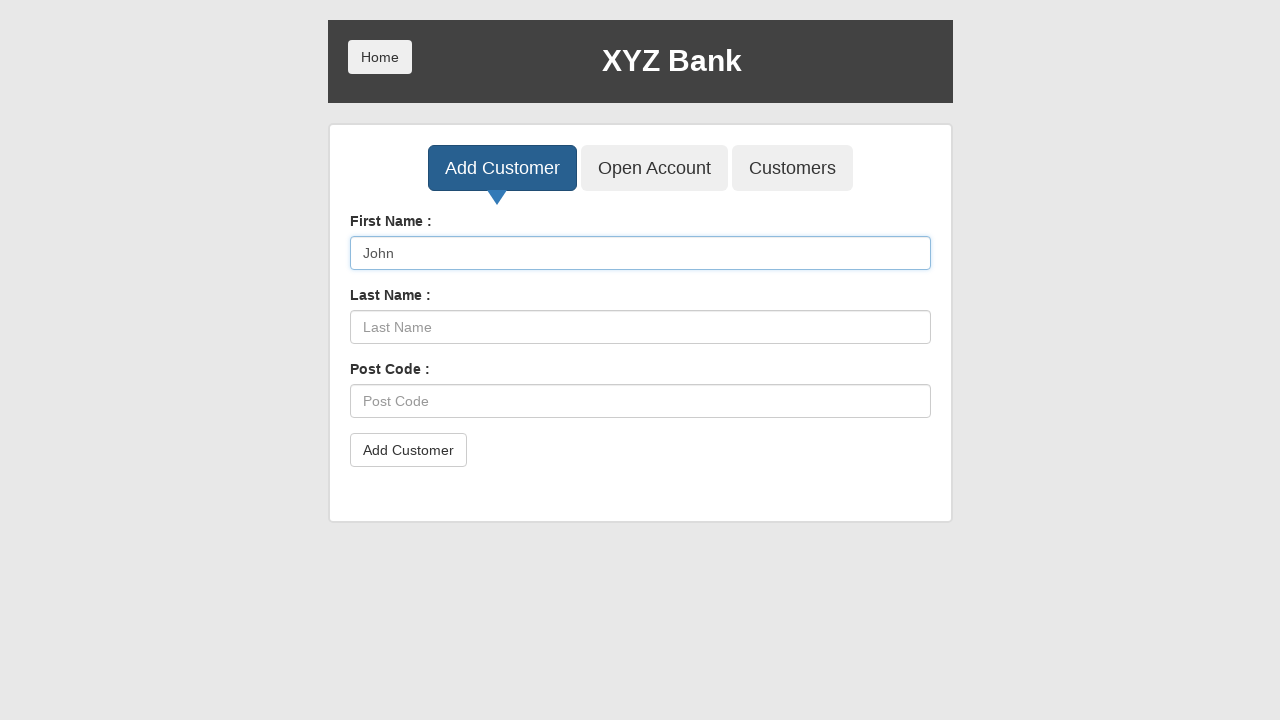

Filled Last Name field with 'Smith' on //input[@placeholder='Last Name']
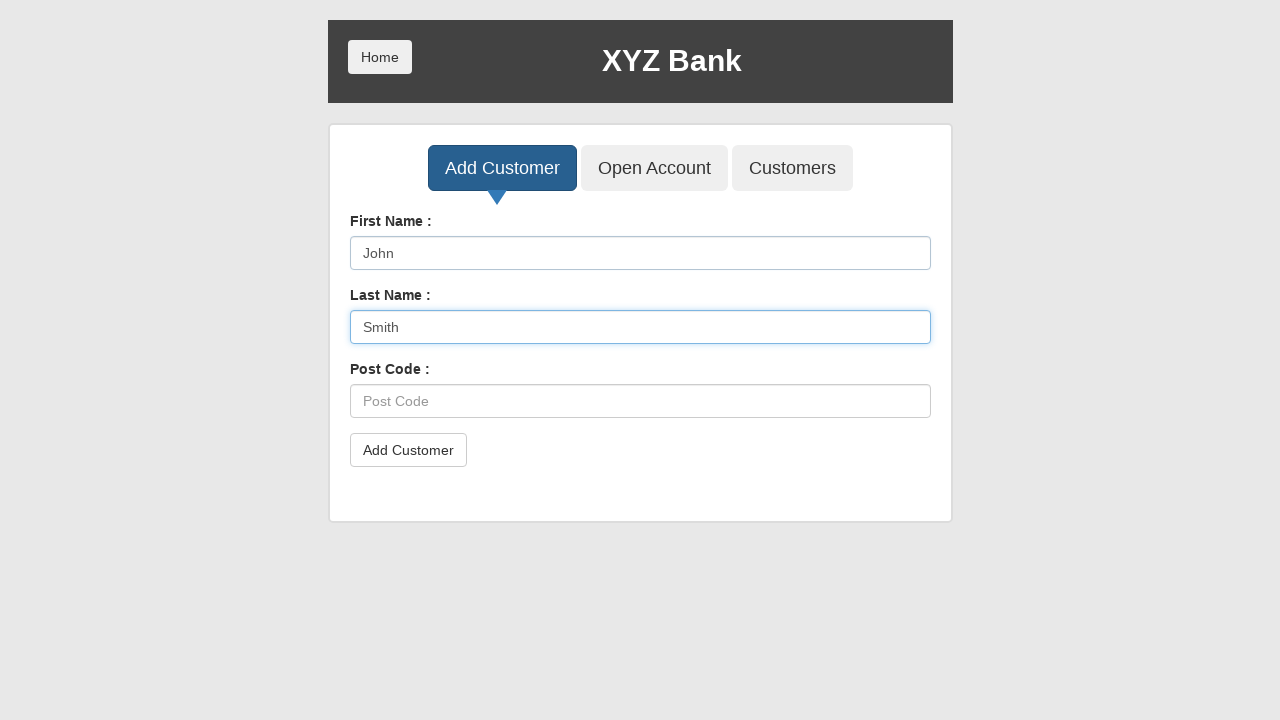

Filled Post Code field with '12345' on //input[@placeholder='Post Code']
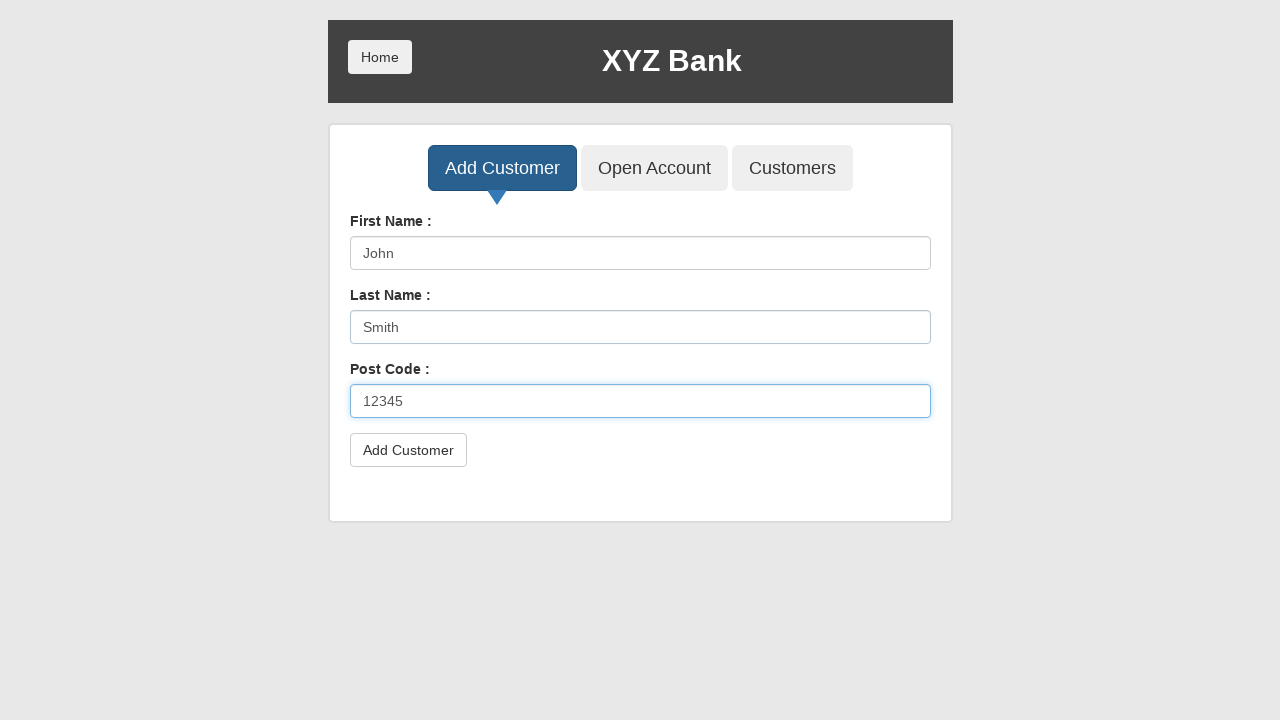

Clicked Add Customer button to submit form at (502, 168) on xpath=//button[contains(text(),'Add Customer')]
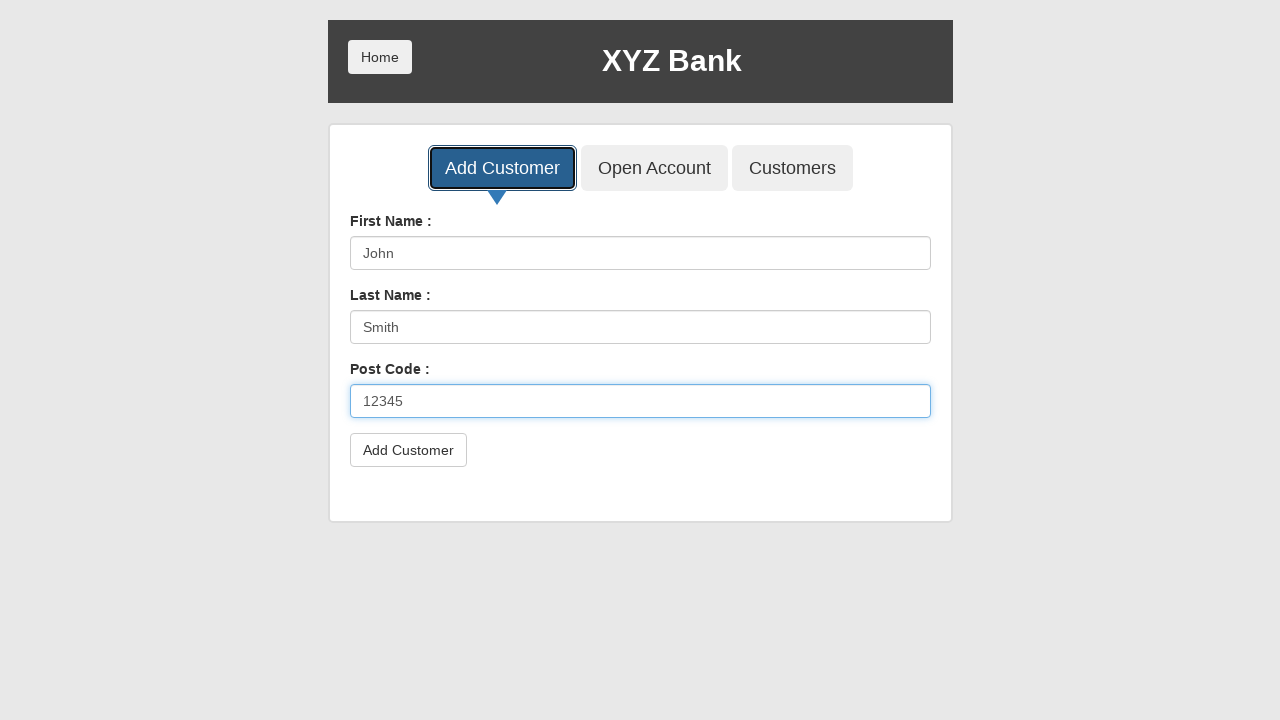

Accepted confirmation dialog after customer submission
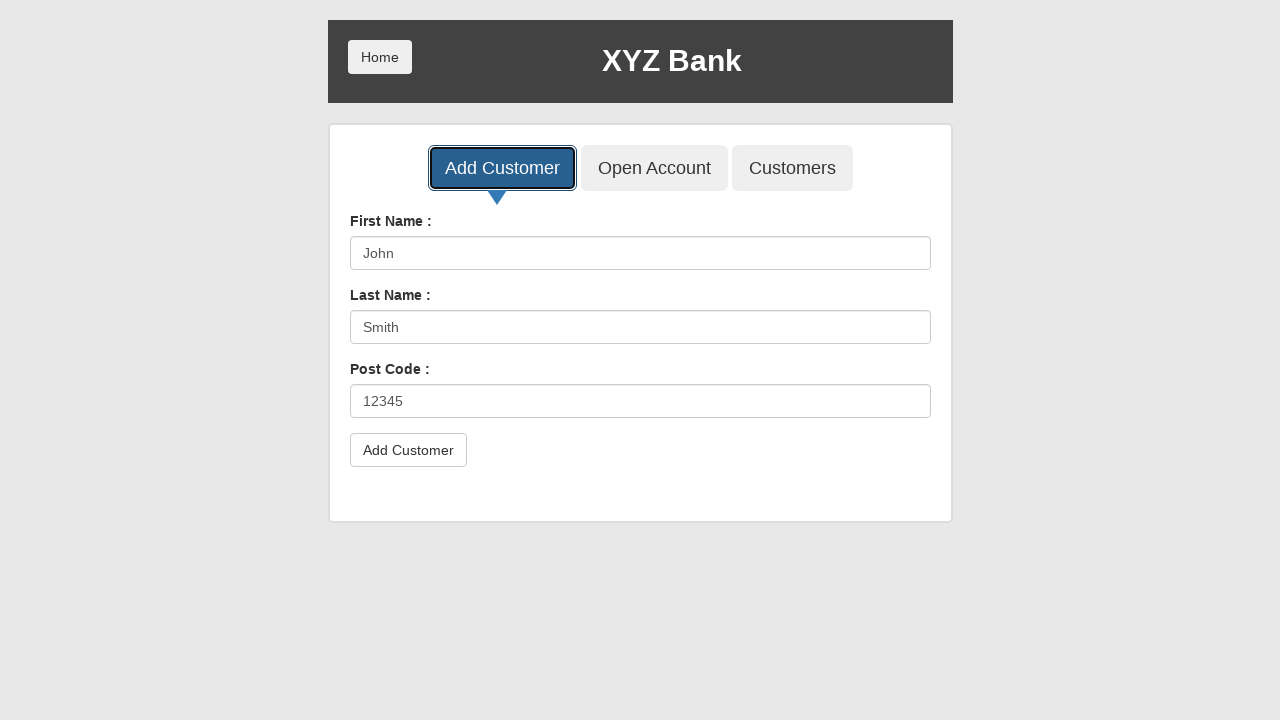

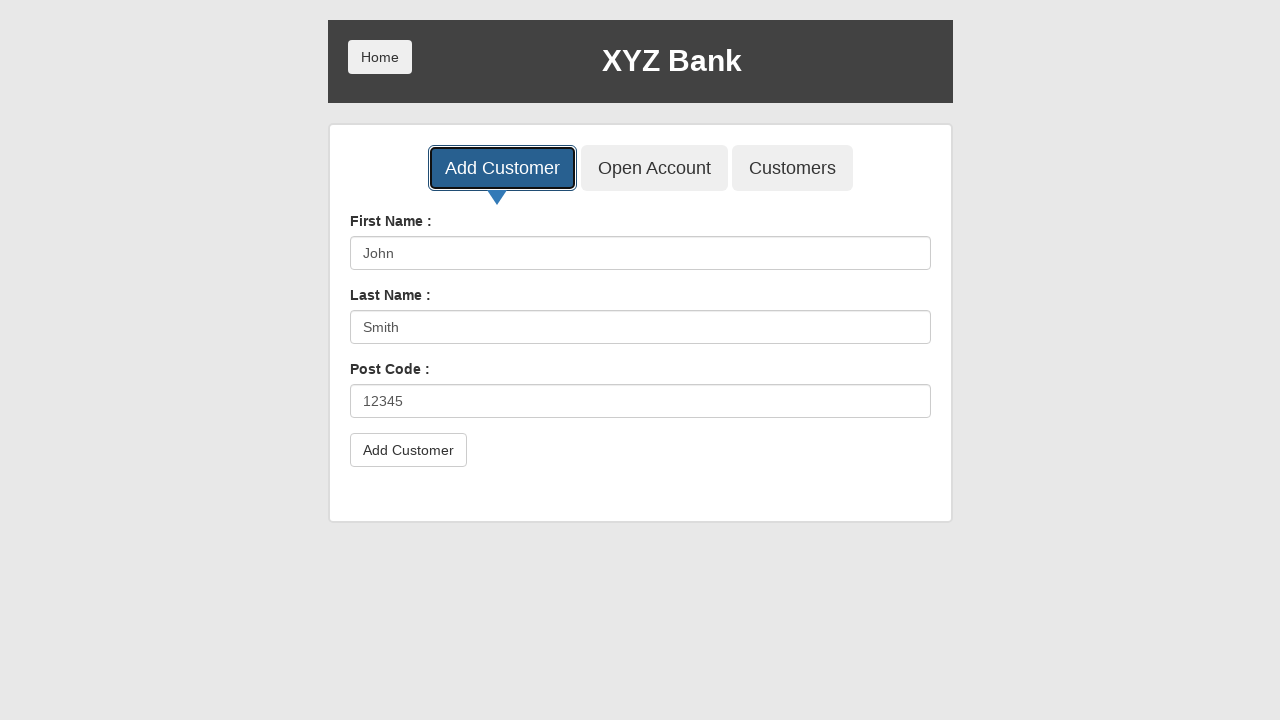